Tests registration form validation by submitting a password that is too short and verifying the password length error message is displayed.

Starting URL: https://qa-complexapp.onrender.com/

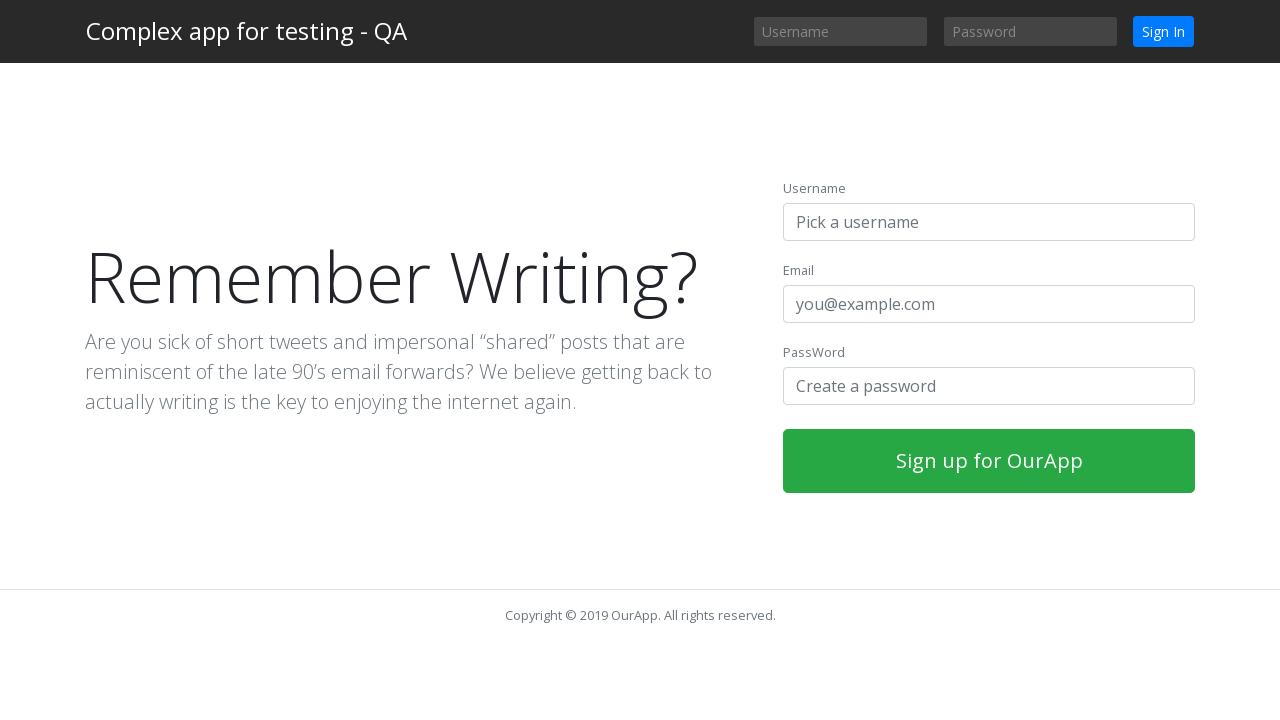

Filled username field with 'TestUser628451' on input[name='username'][id='username-register']
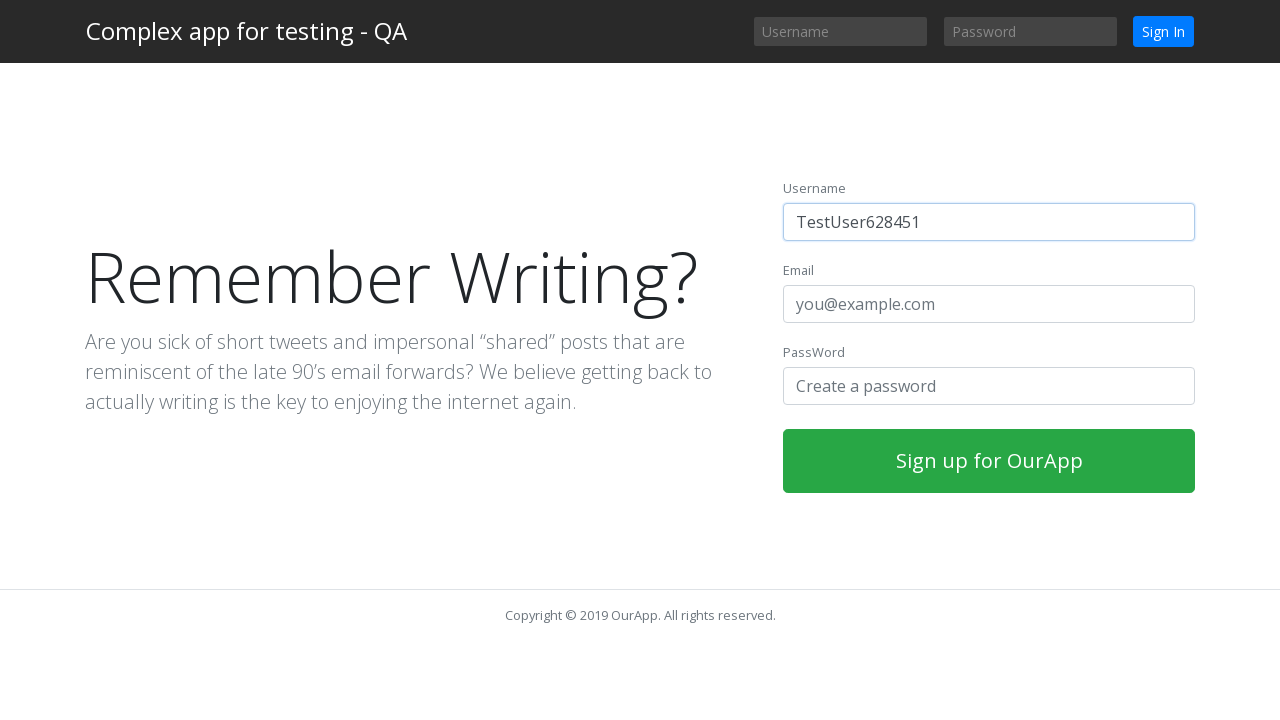

Filled email field with 'testuser628451@gmail.com' on input[name='email'][id='email-register']
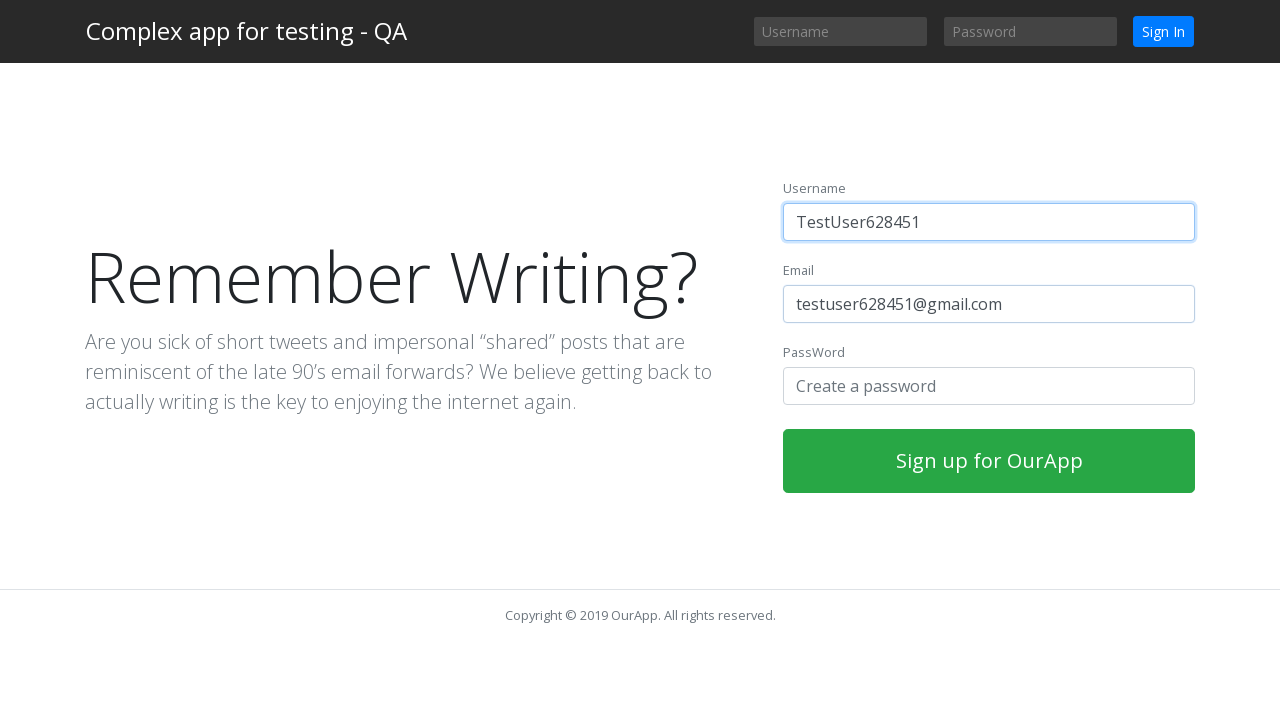

Filled password field with short password 'Short123' (9 characters) on input[name='password'][id='password-register']
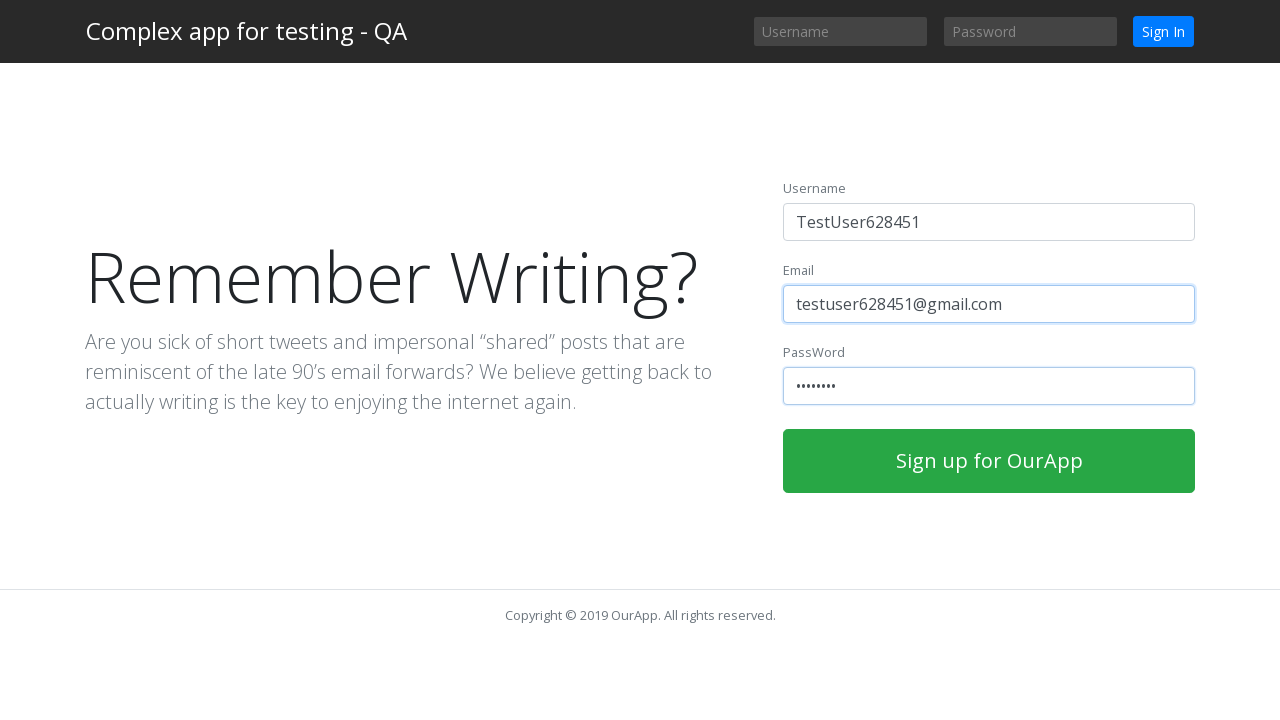

Waited 3 seconds for live validation to process
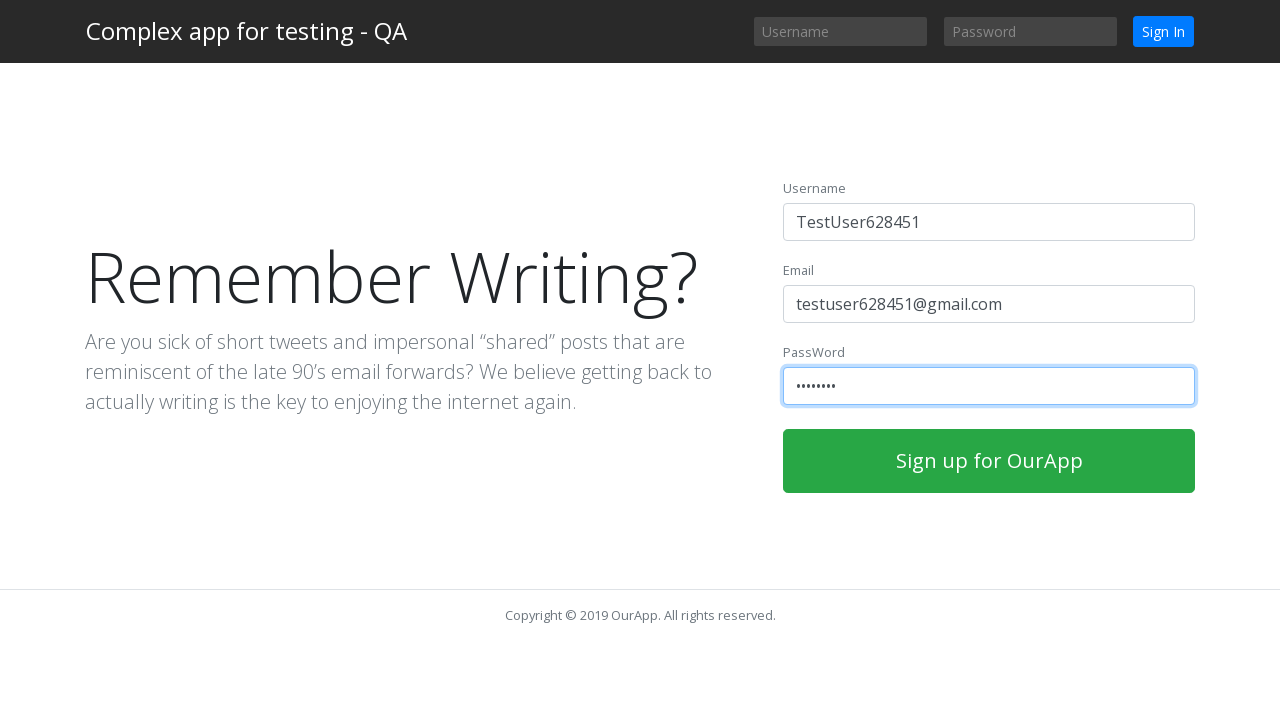

Clicked submit button to attempt registration at (989, 461) on button[type='submit']
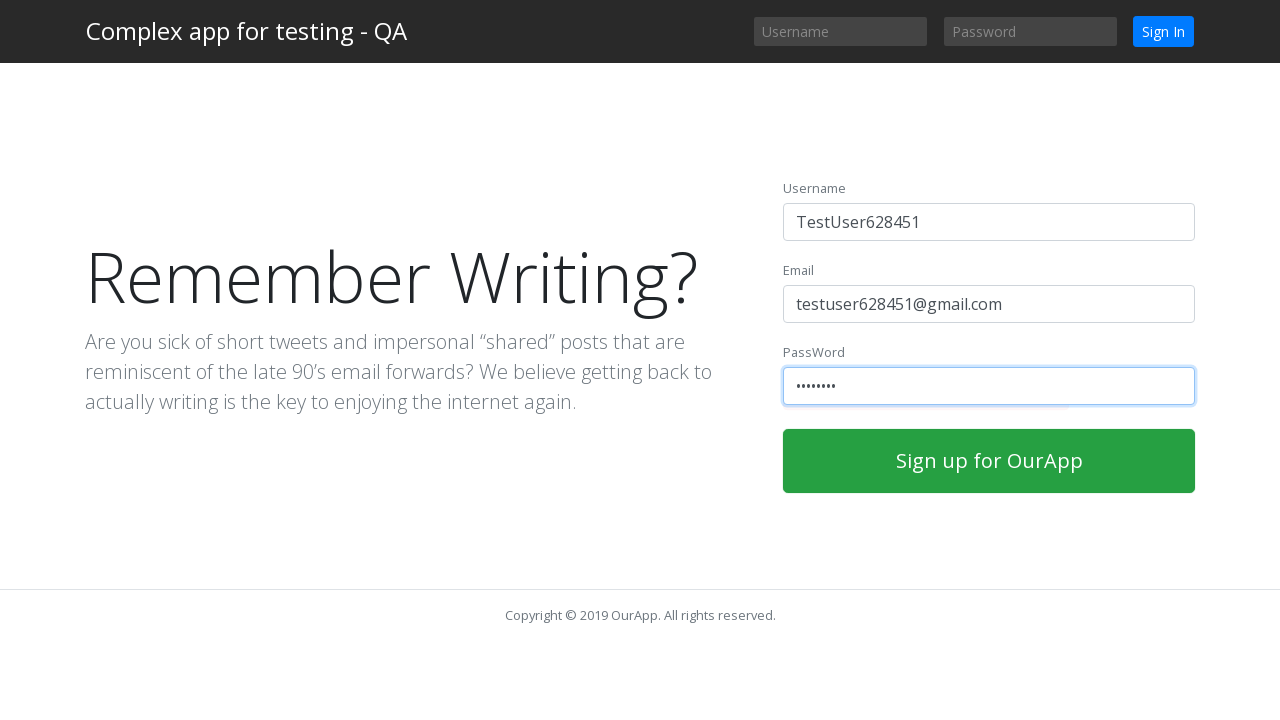

Password length error message appeared (validation confirmed)
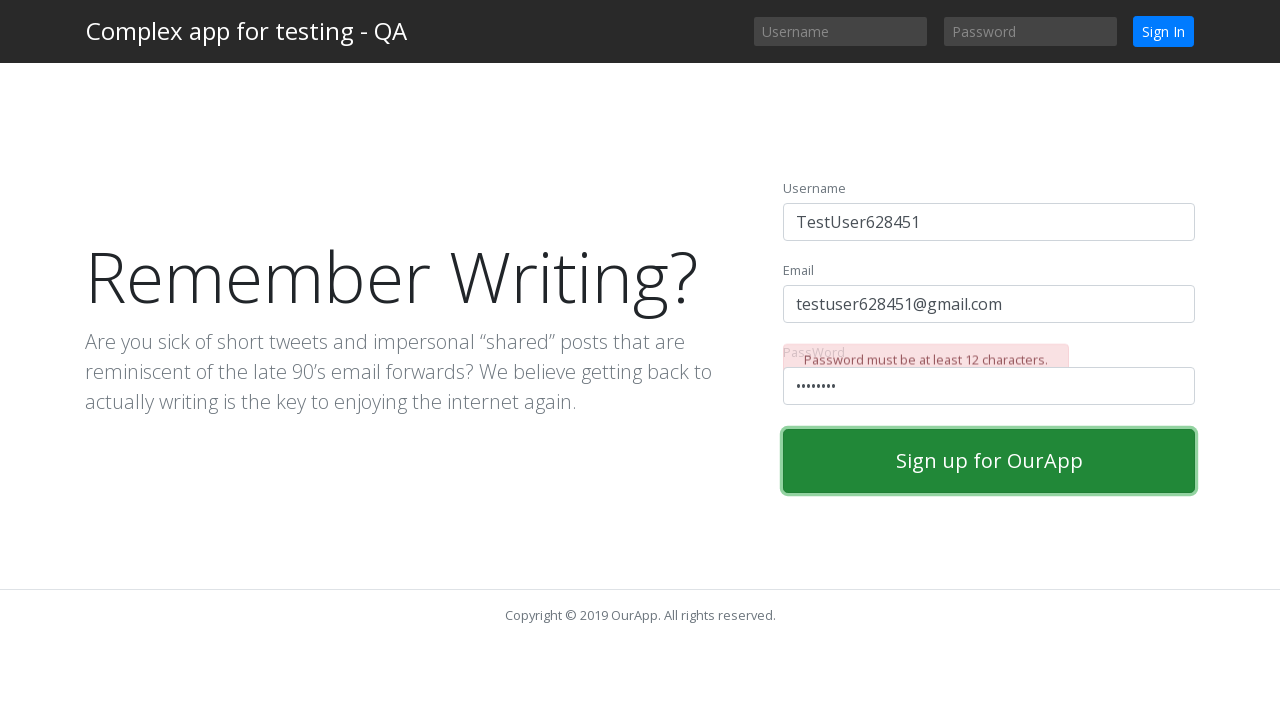

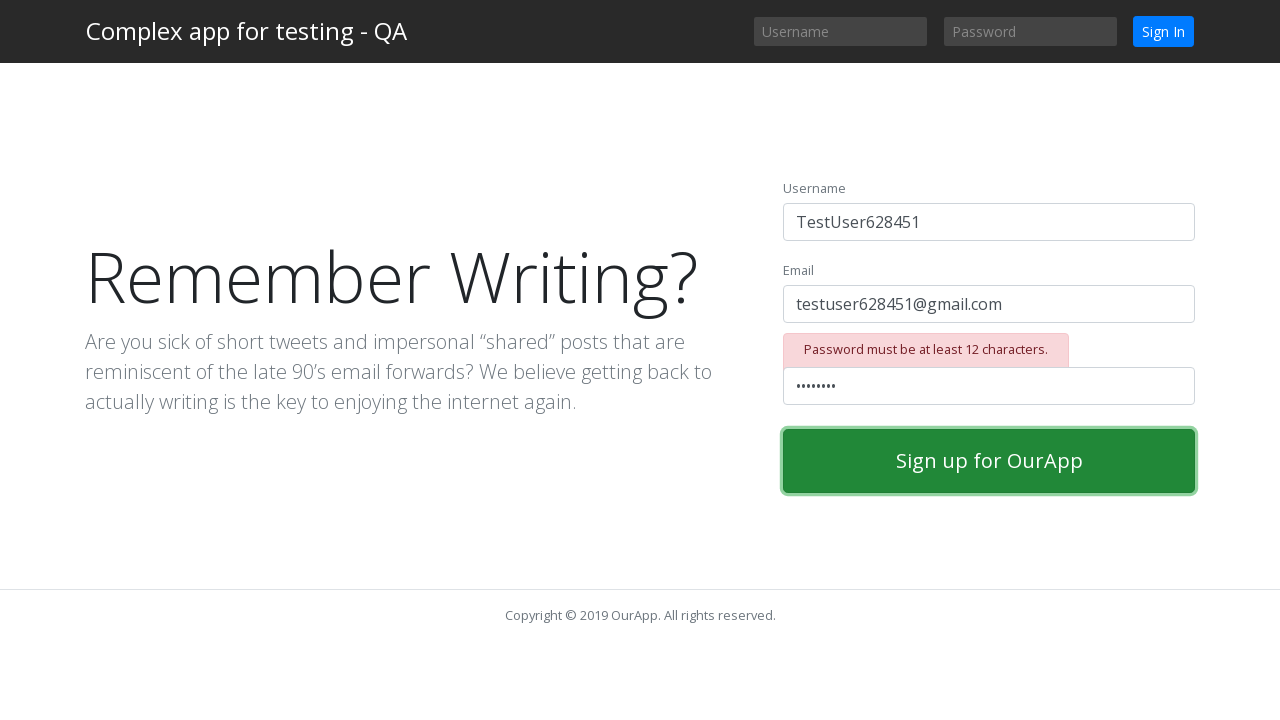